Tests working with multiple browser windows by clicking a link that opens a new window, then switching between the original and new window to verify the correct window is in focus based on page title.

Starting URL: https://the-internet.herokuapp.com/windows

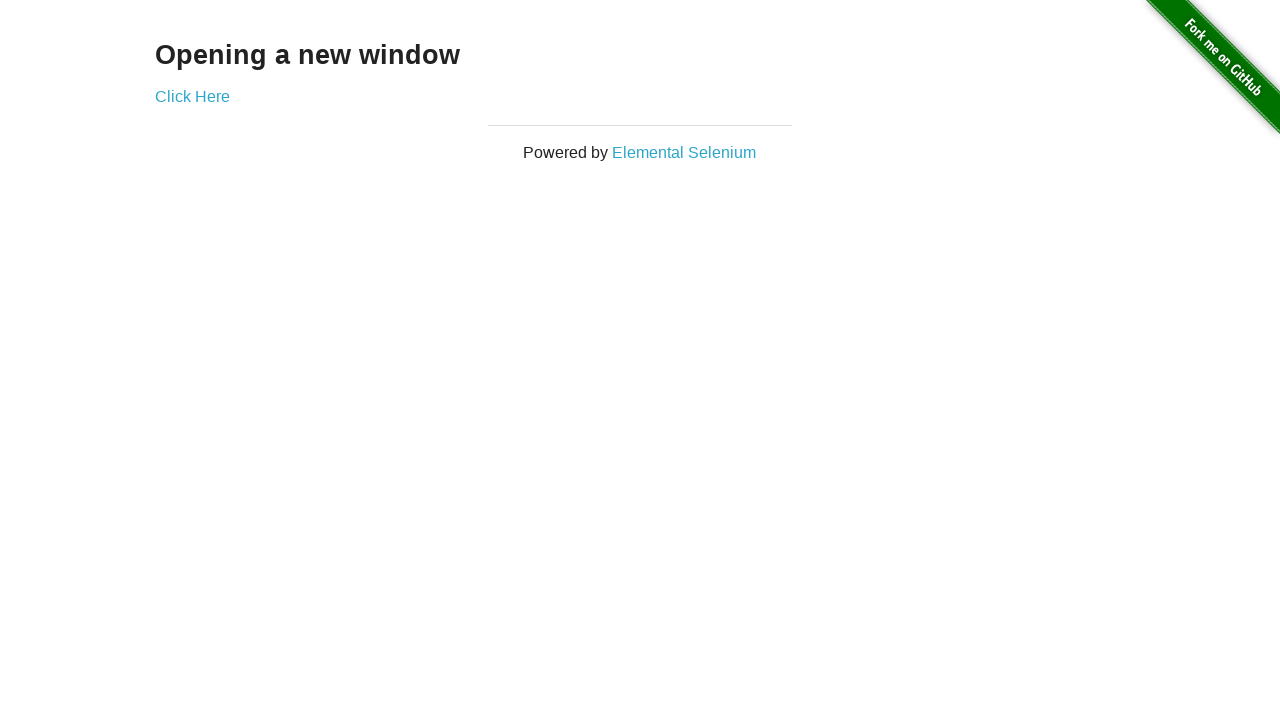

Clicked link to open new window at (192, 96) on .example a
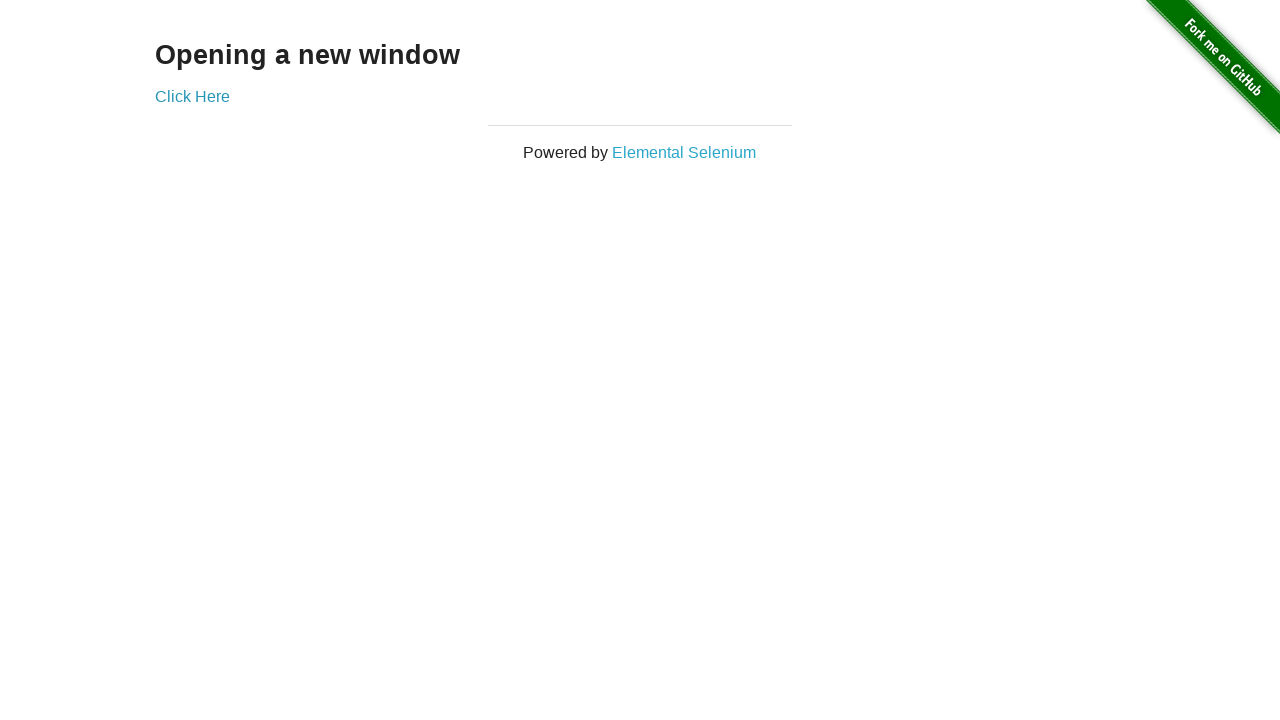

Captured new window/page object
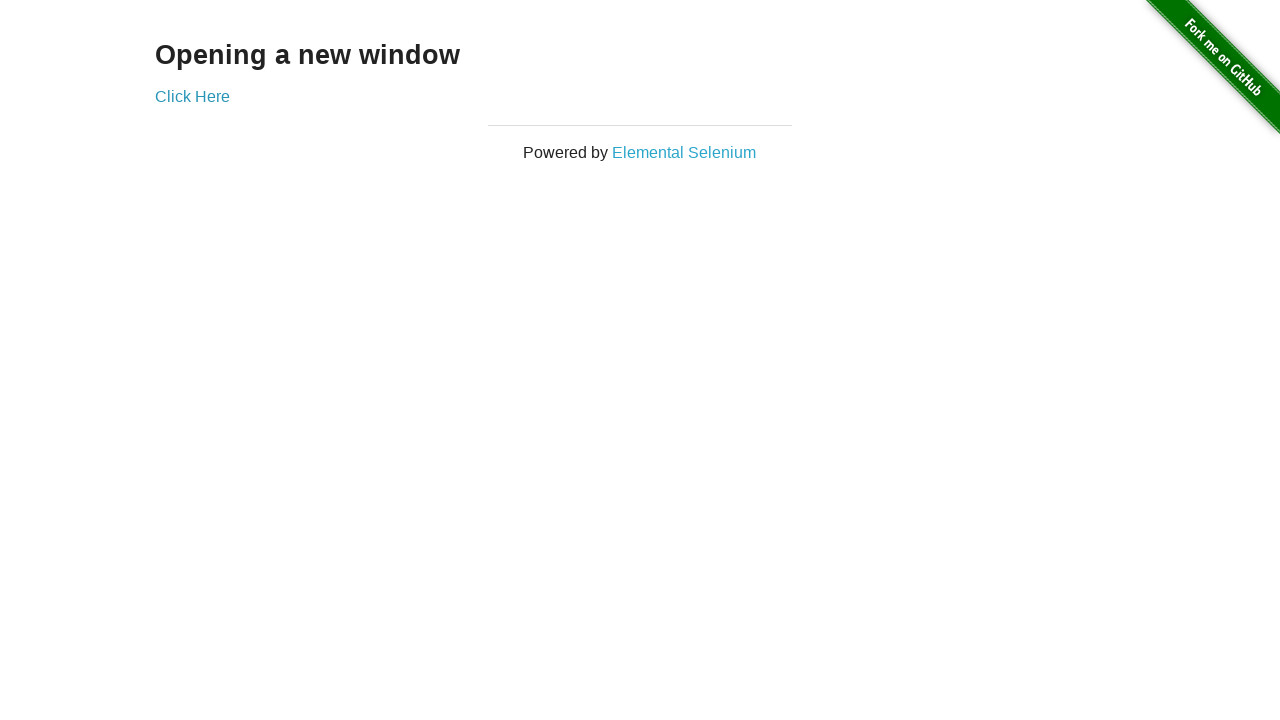

Verified original window title is not 'New Window'
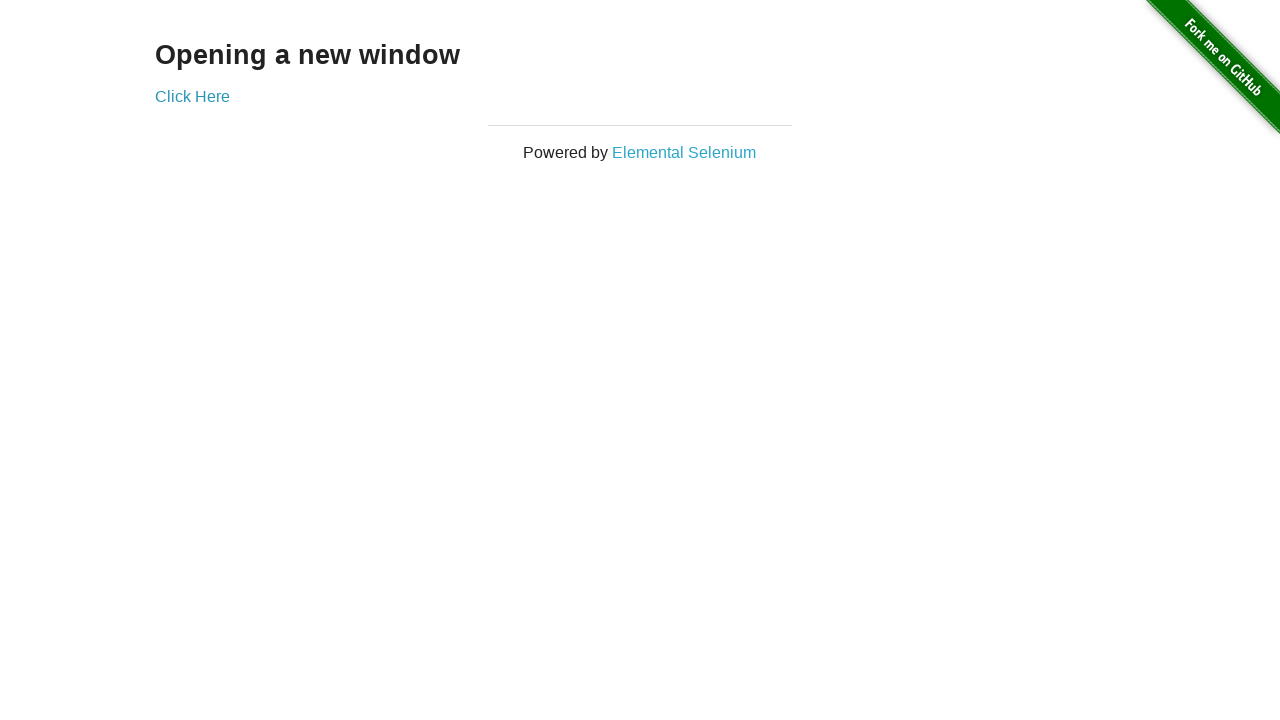

Brought new window to front
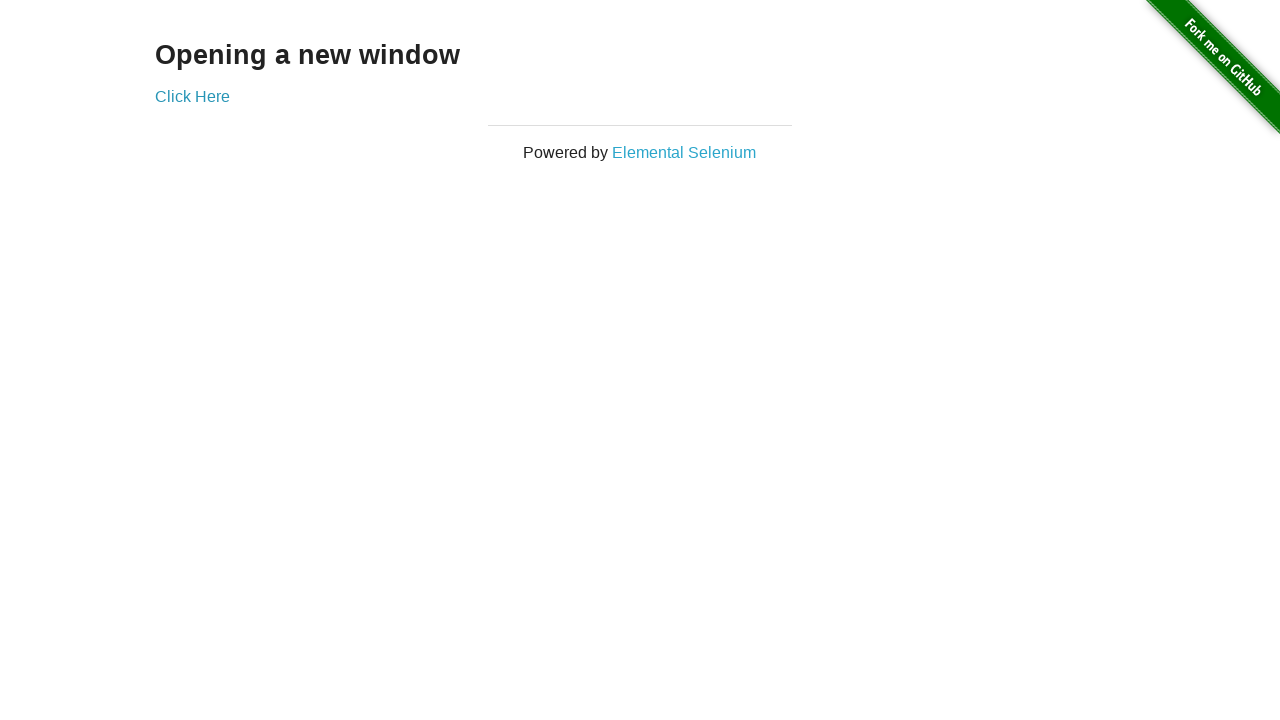

Waited for new window to load
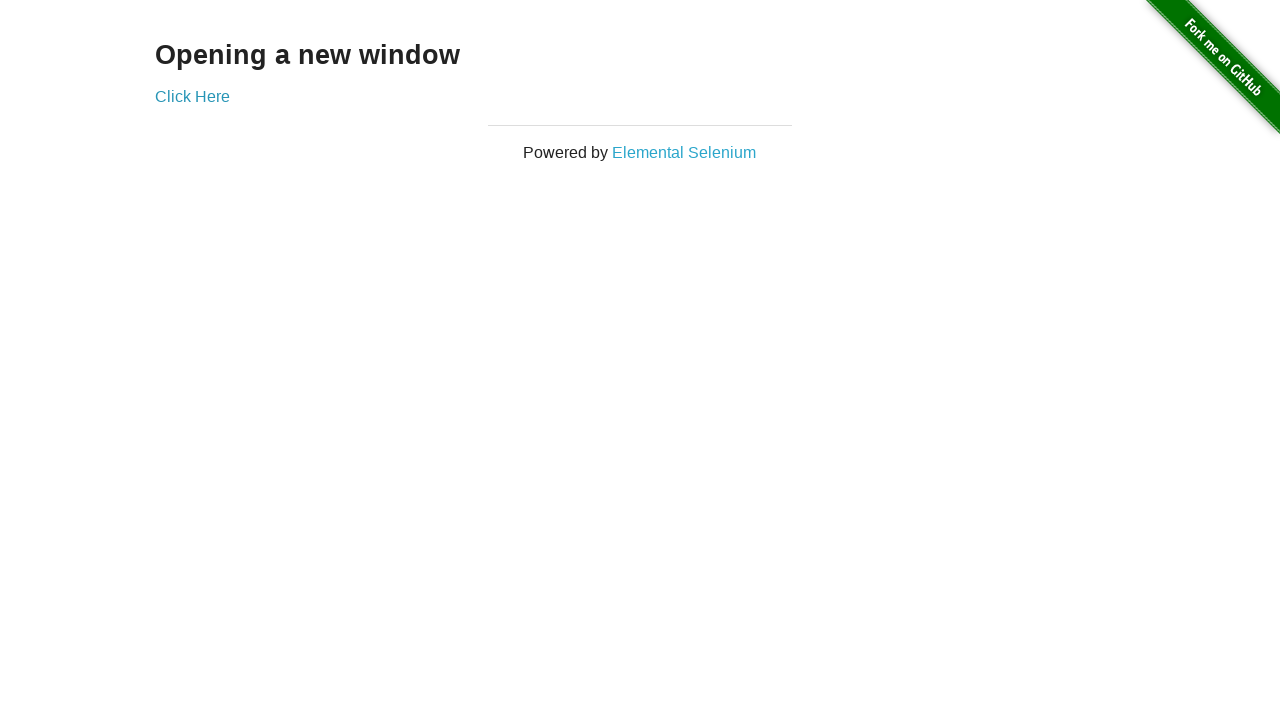

Verified new window title is 'New Window'
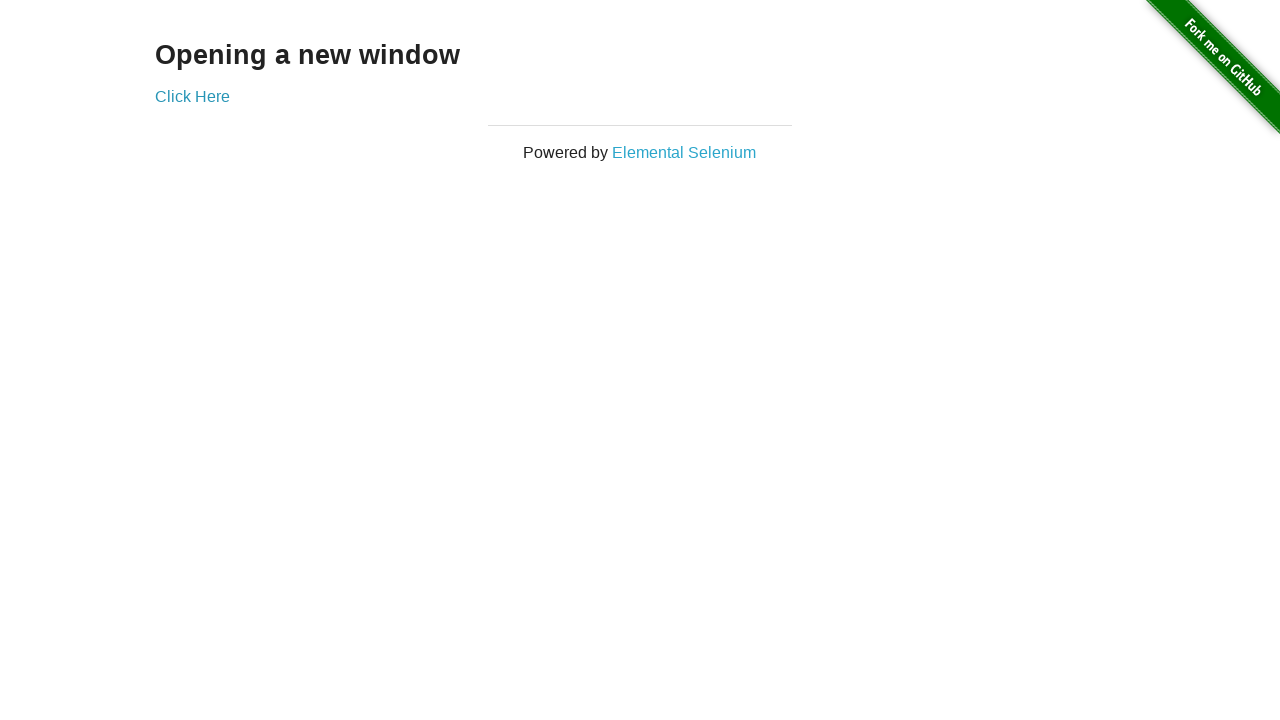

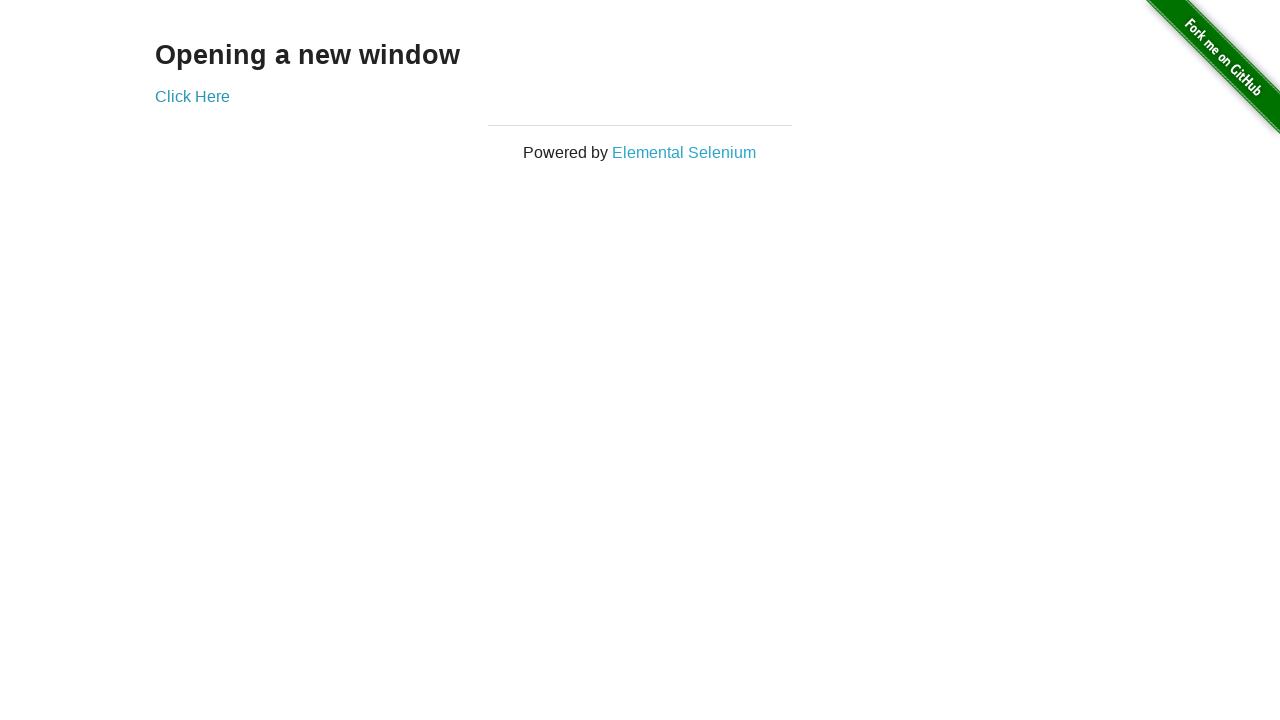